Tests various alert interactions on the demoqa alerts page by triggering different alert types and accepting them

Starting URL: https://demoqa.com/alerts

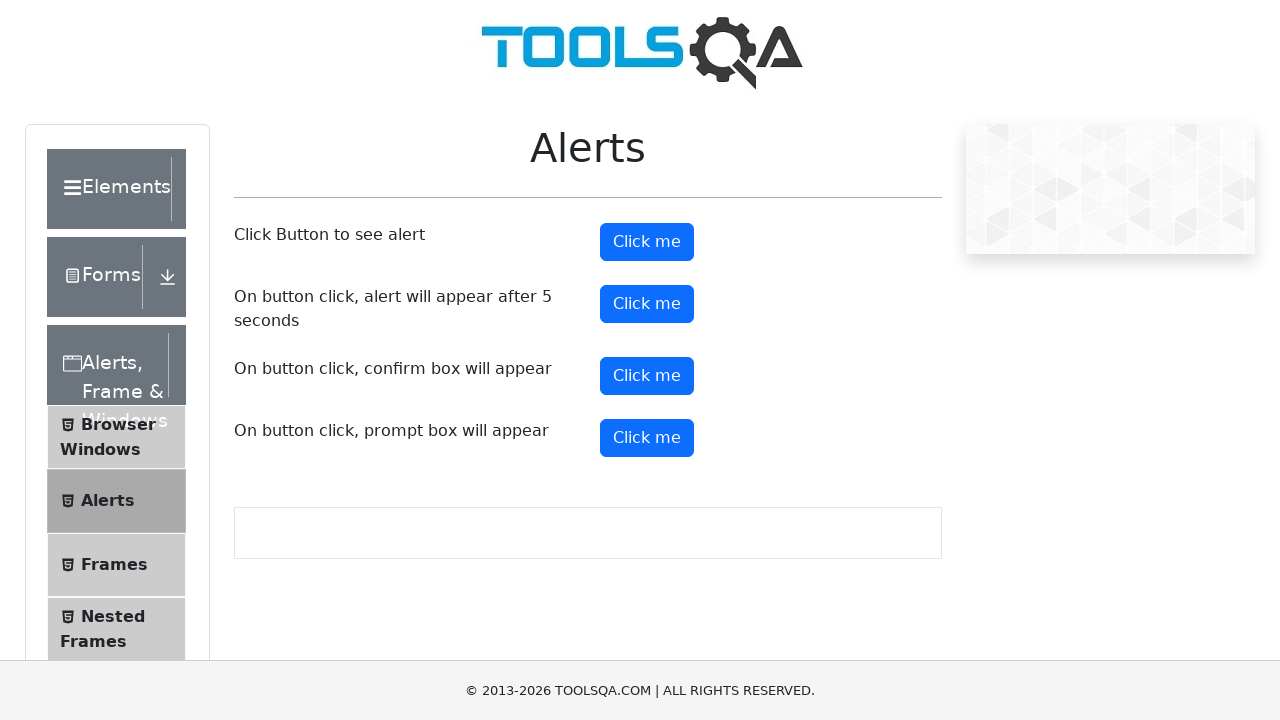

Clicked button to trigger simple alert at (647, 242) on #alertButton
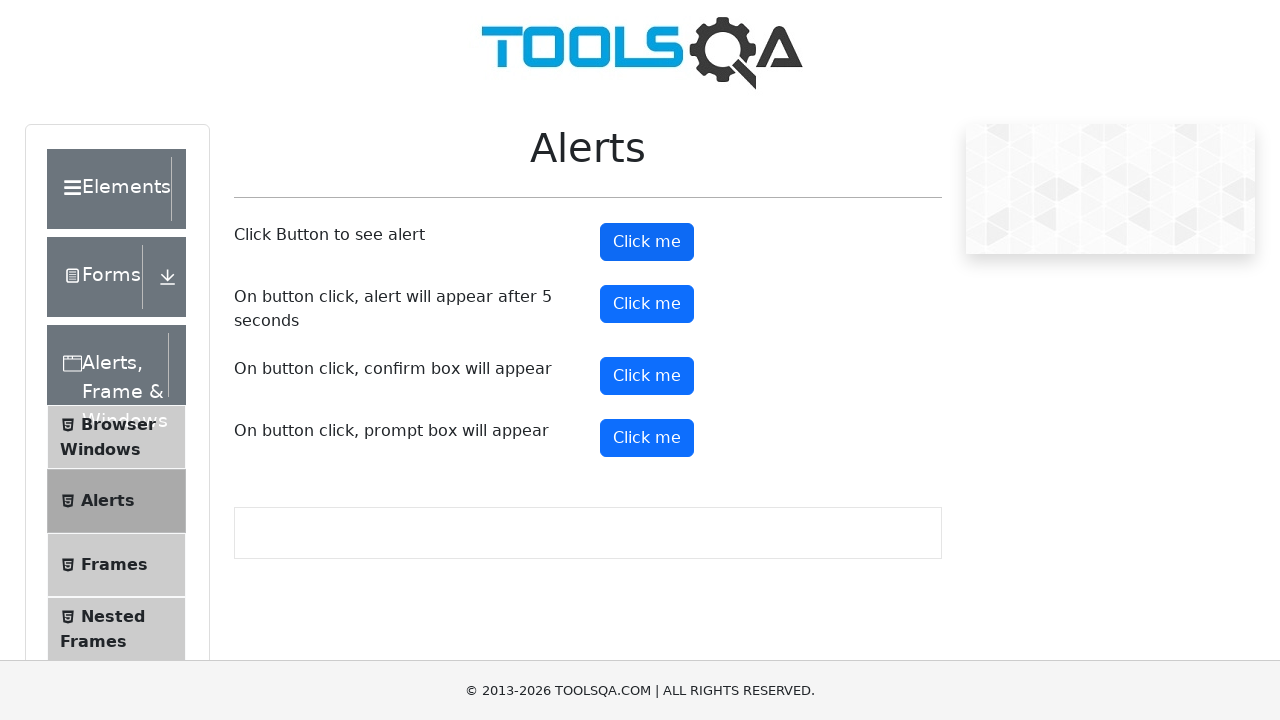

Set up dialog handler to accept alerts
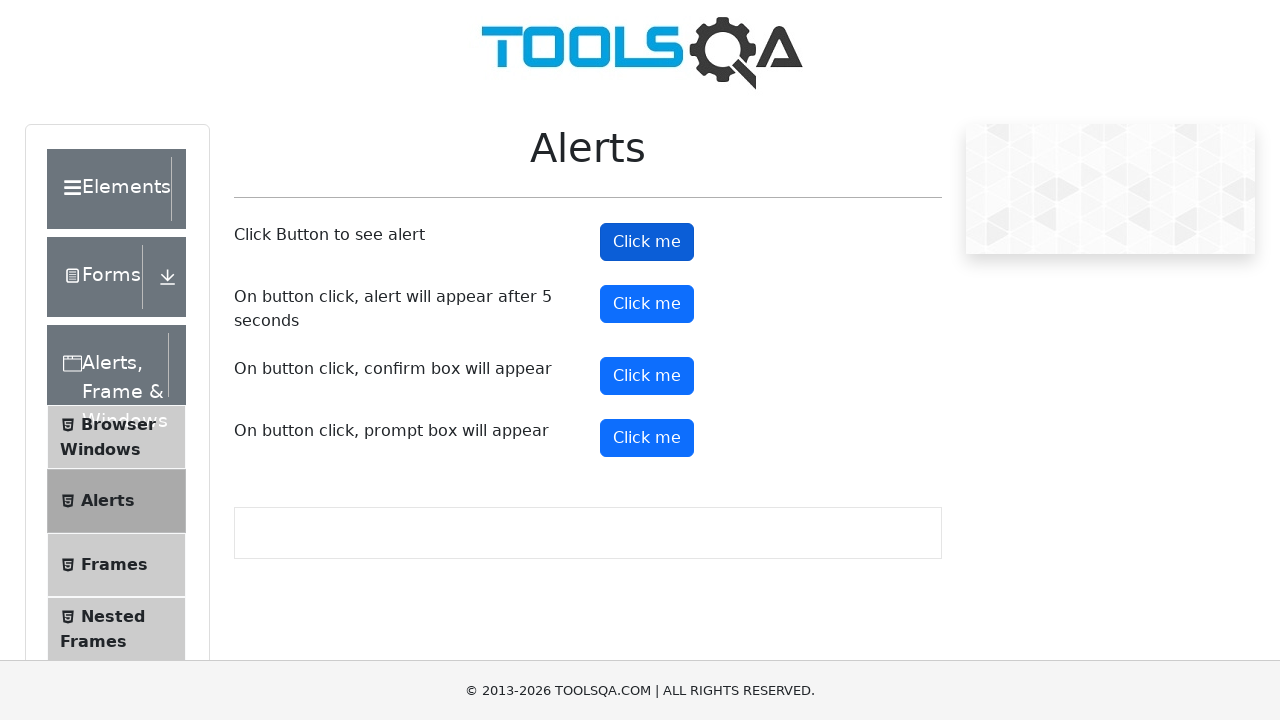

Clicked button to trigger timed alert at (647, 304) on #timerAlertButton
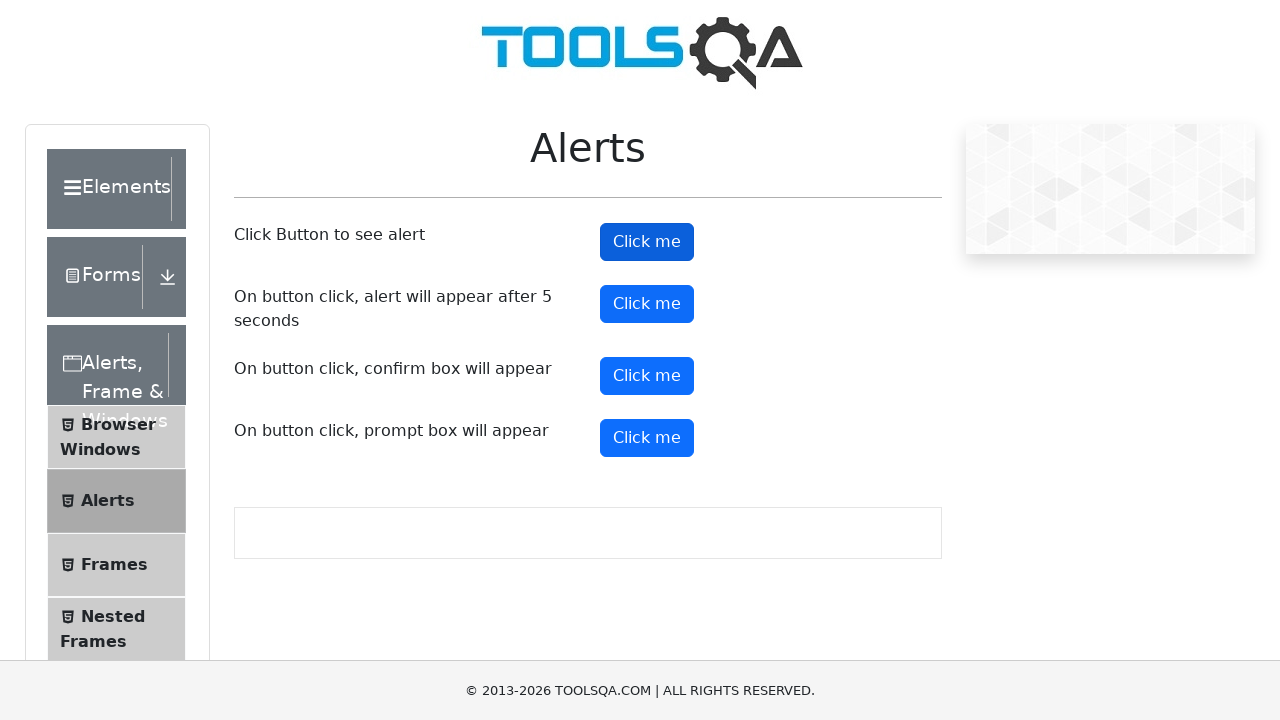

Waited 5 seconds for timed alert to appear and auto-accepted it
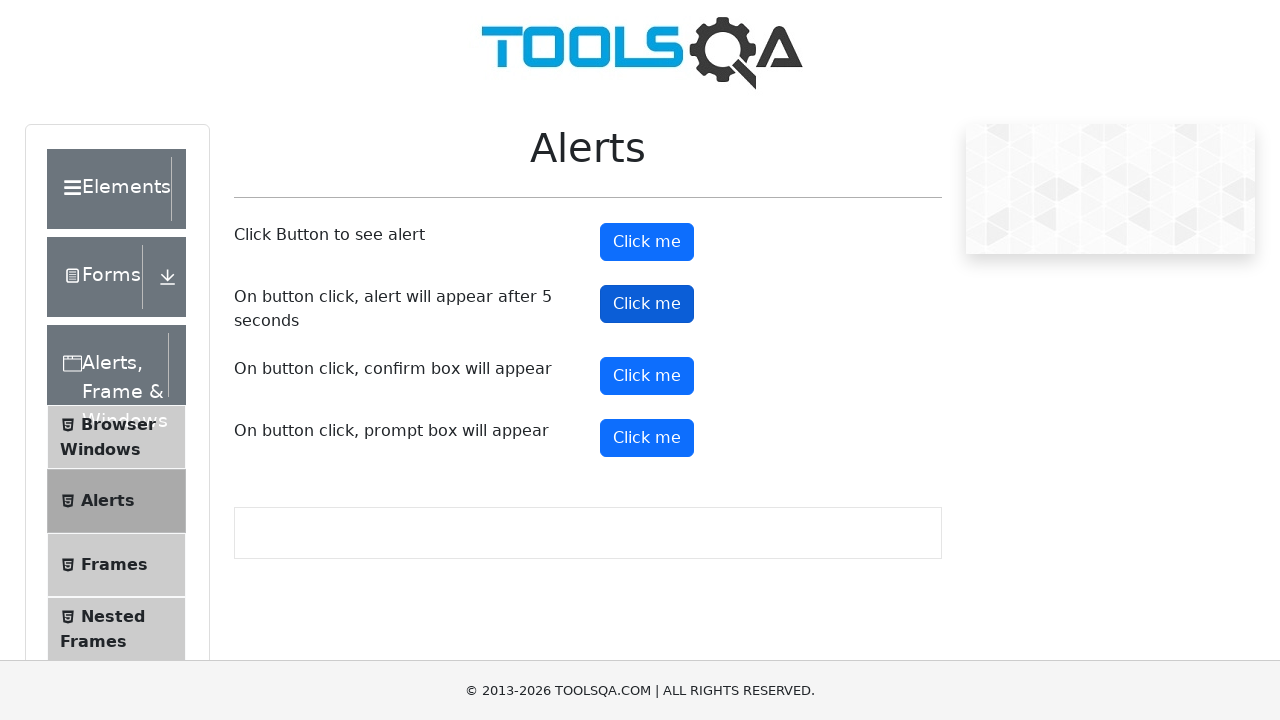

Clicked button to trigger confirmation alert at (647, 376) on #confirmButton
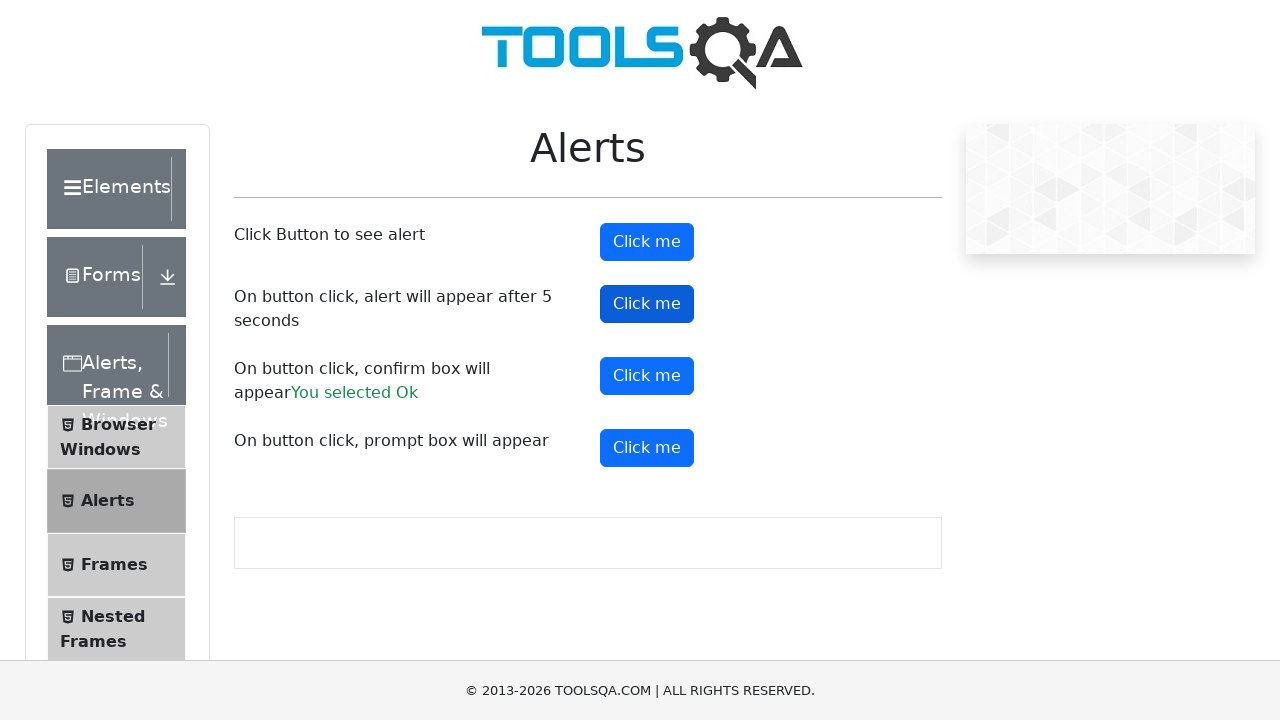

Confirmation alert was auto-accepted by dialog handler
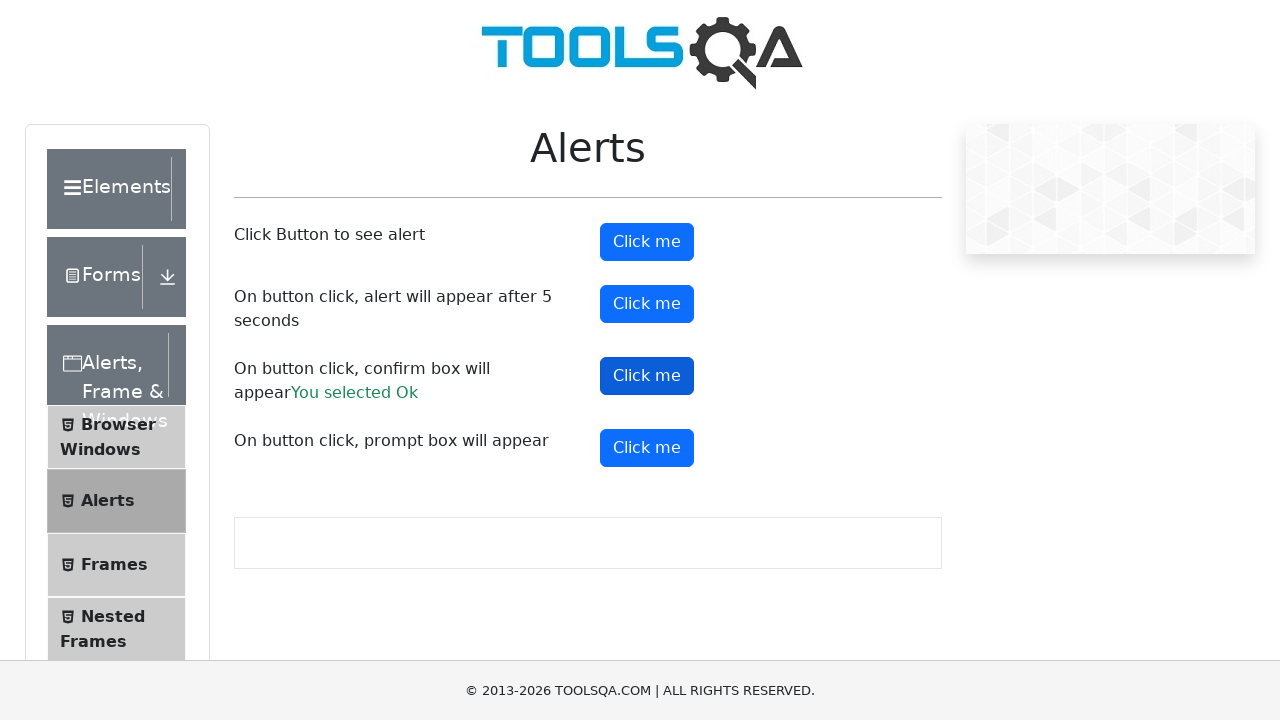

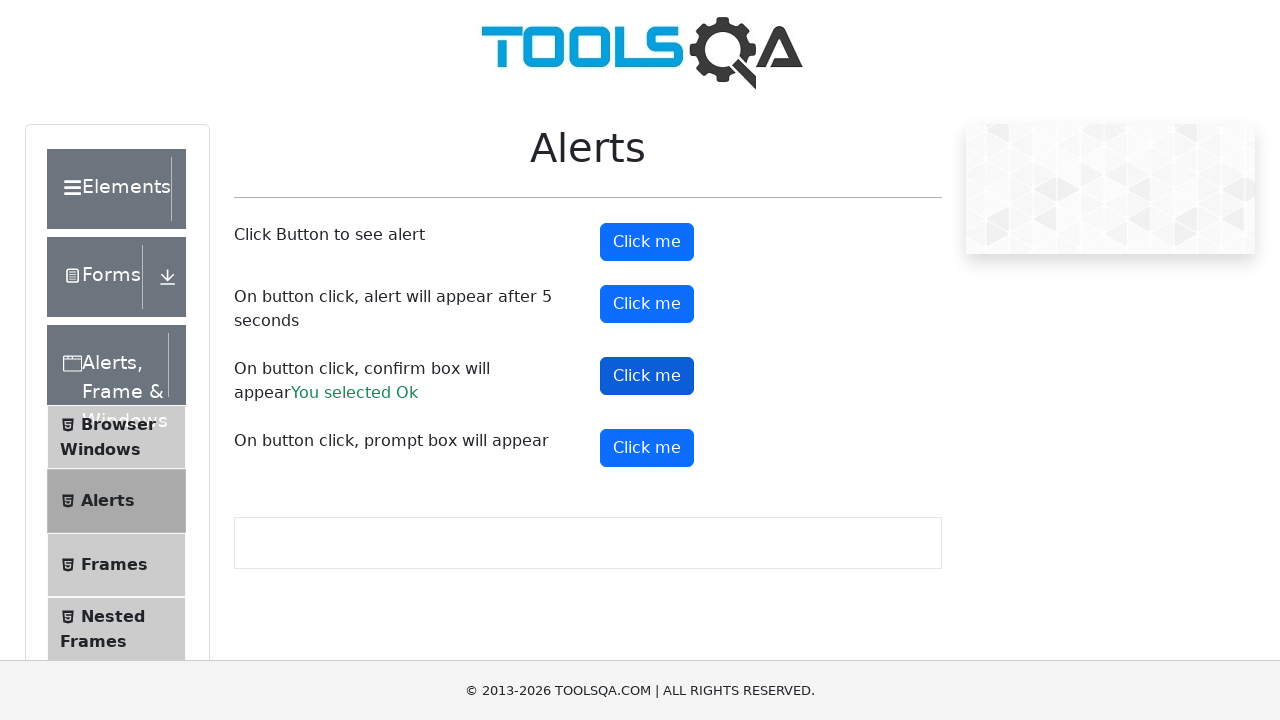